Tests navigation to secret URL paths (sixth, seventh, and eighth pages)

Starting URL: https://dusbez5zif8yv.cloudfront.net

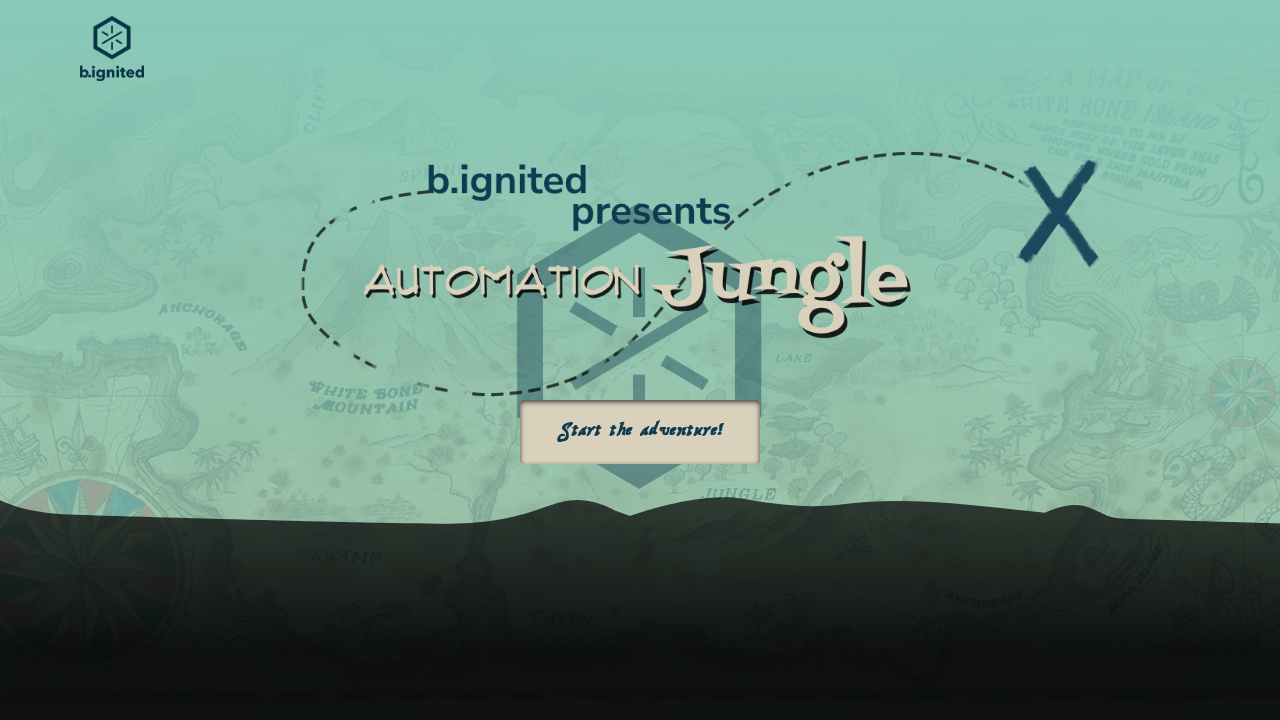

Navigated to sixth page secret URL path
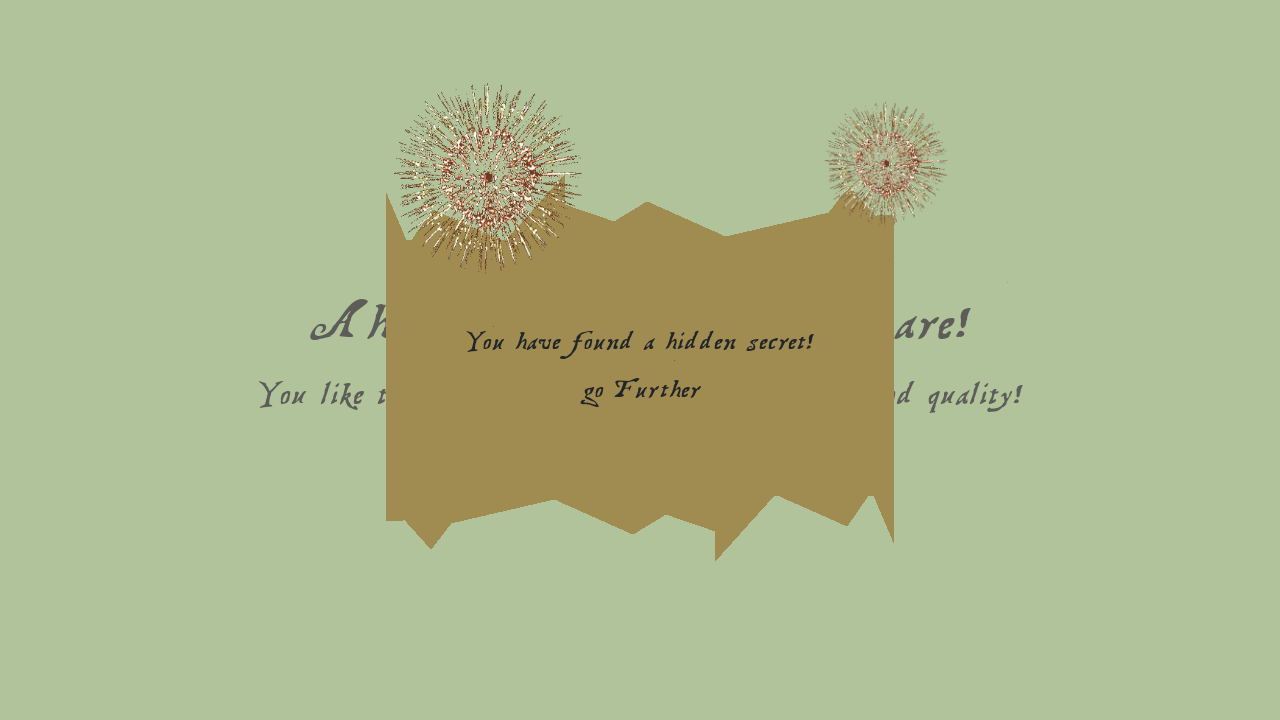

Navigated to seventh page secret URL path
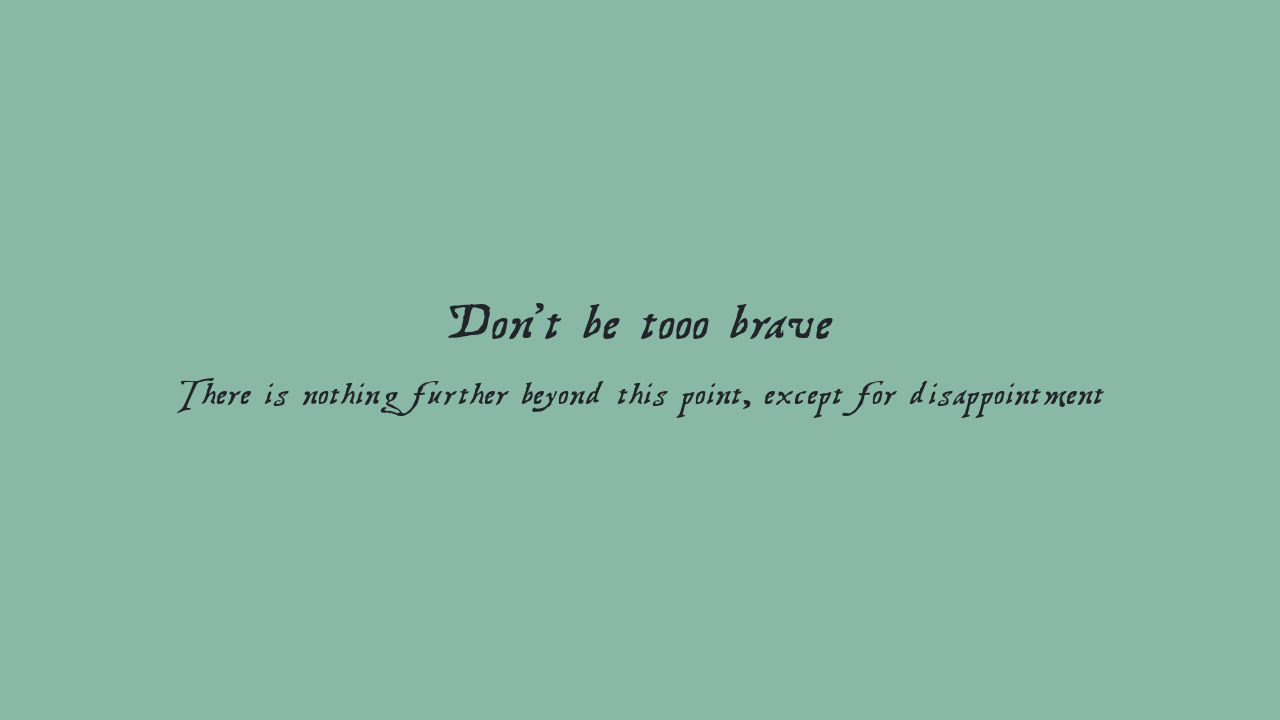

Navigated to eighth page secret URL path
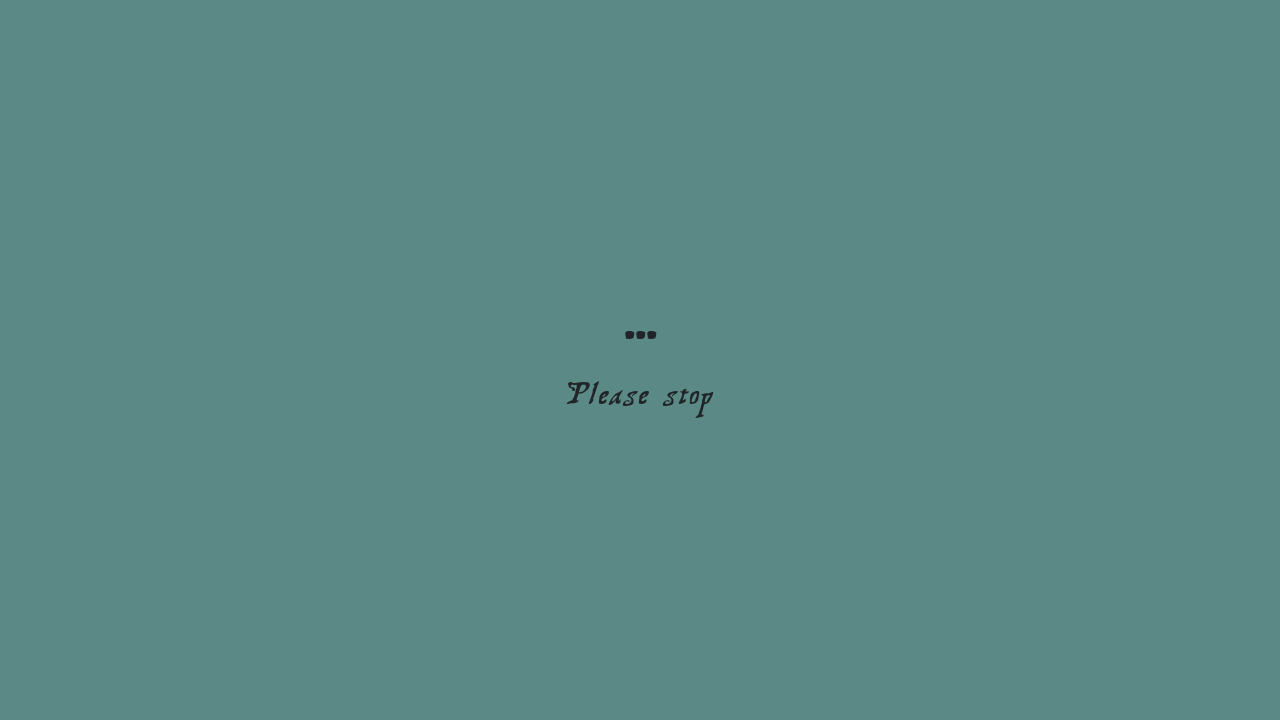

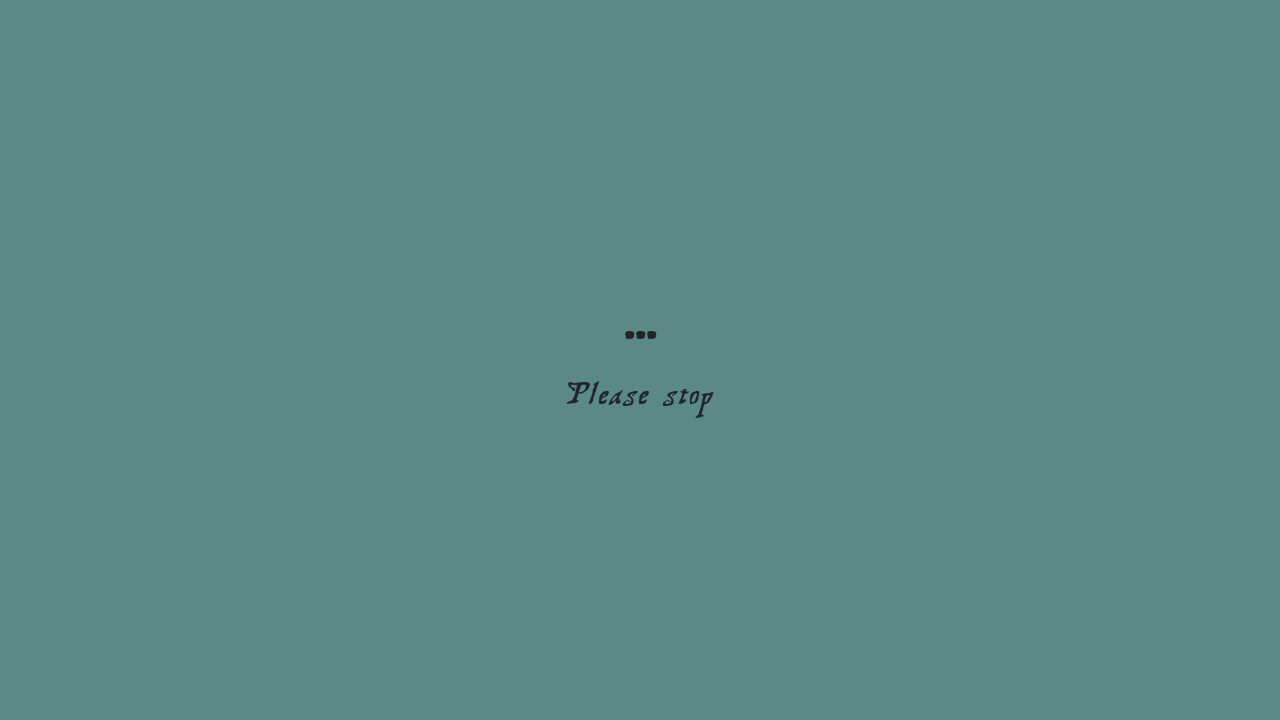